Tests multi-select dropdown functionality on W3Schools by selecting multiple car options, verifying selections, and then deselecting all options

Starting URL: https://www.w3schools.com/tags/tryit.asp?filename=tryhtml_select_multiple

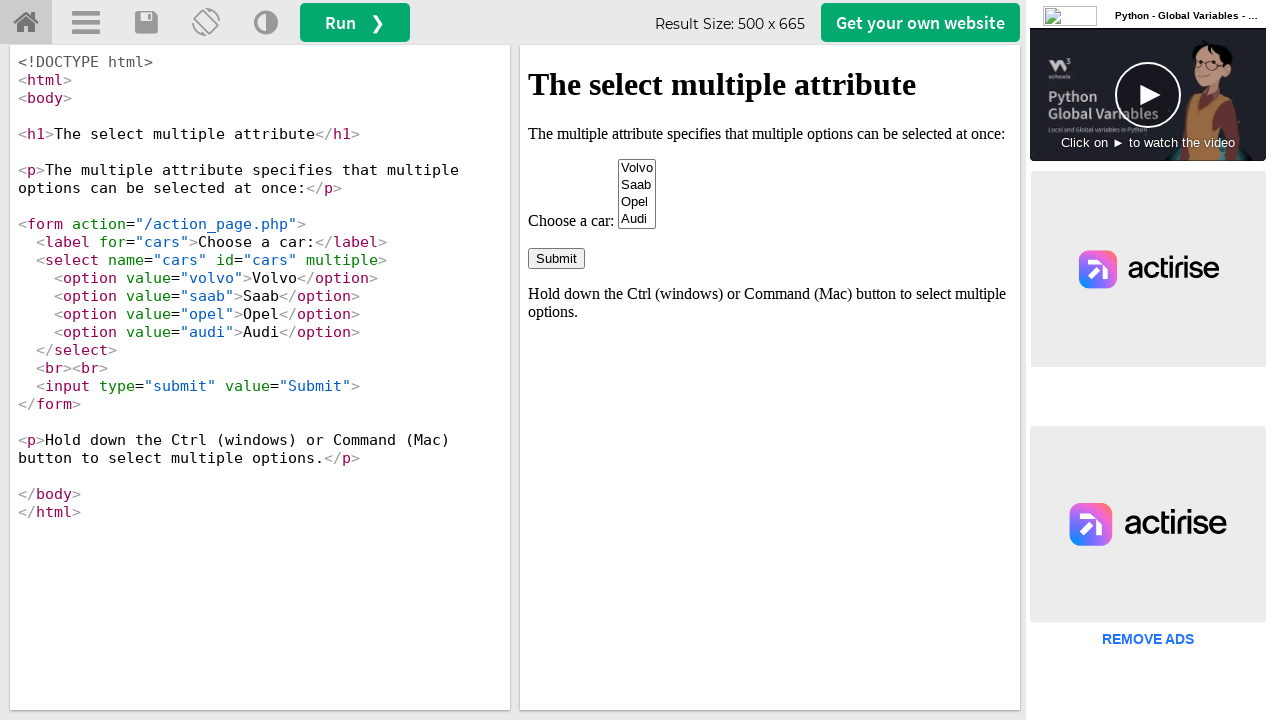

Switched to iframeResult containing the dropdown
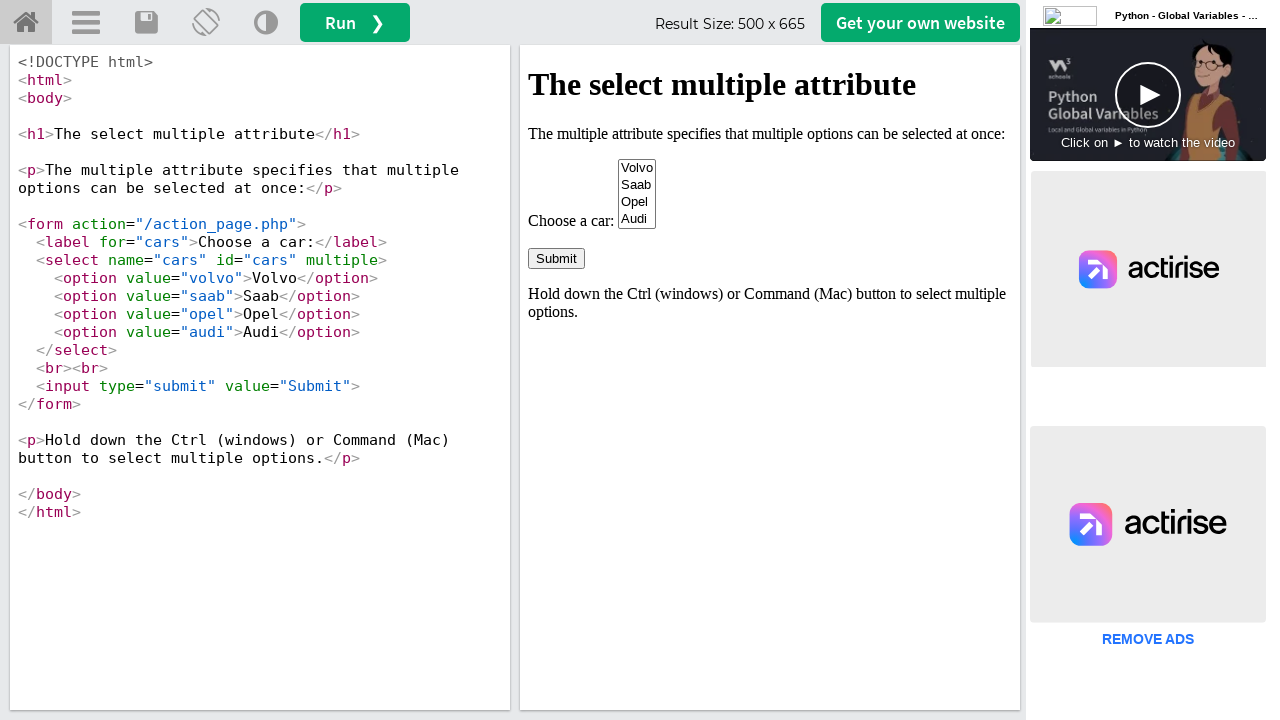

Located multi-select dropdown with name 'cars'
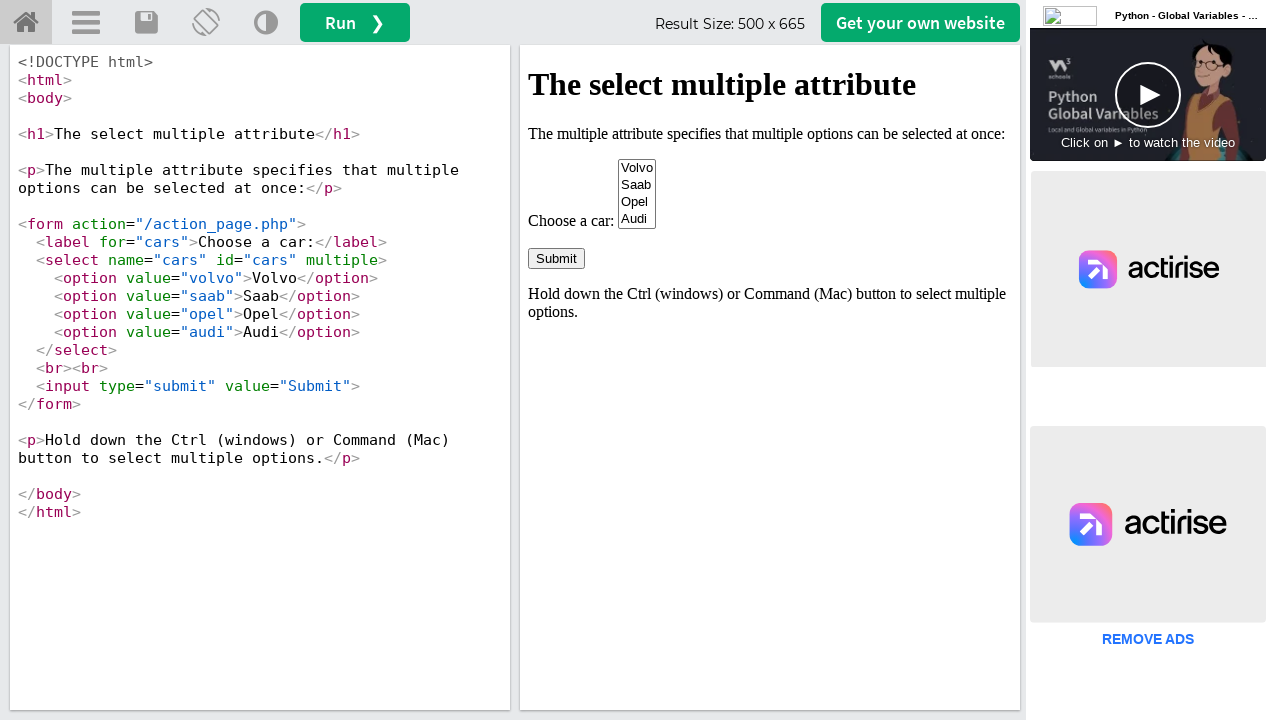

Selected 'volvo' option from dropdown
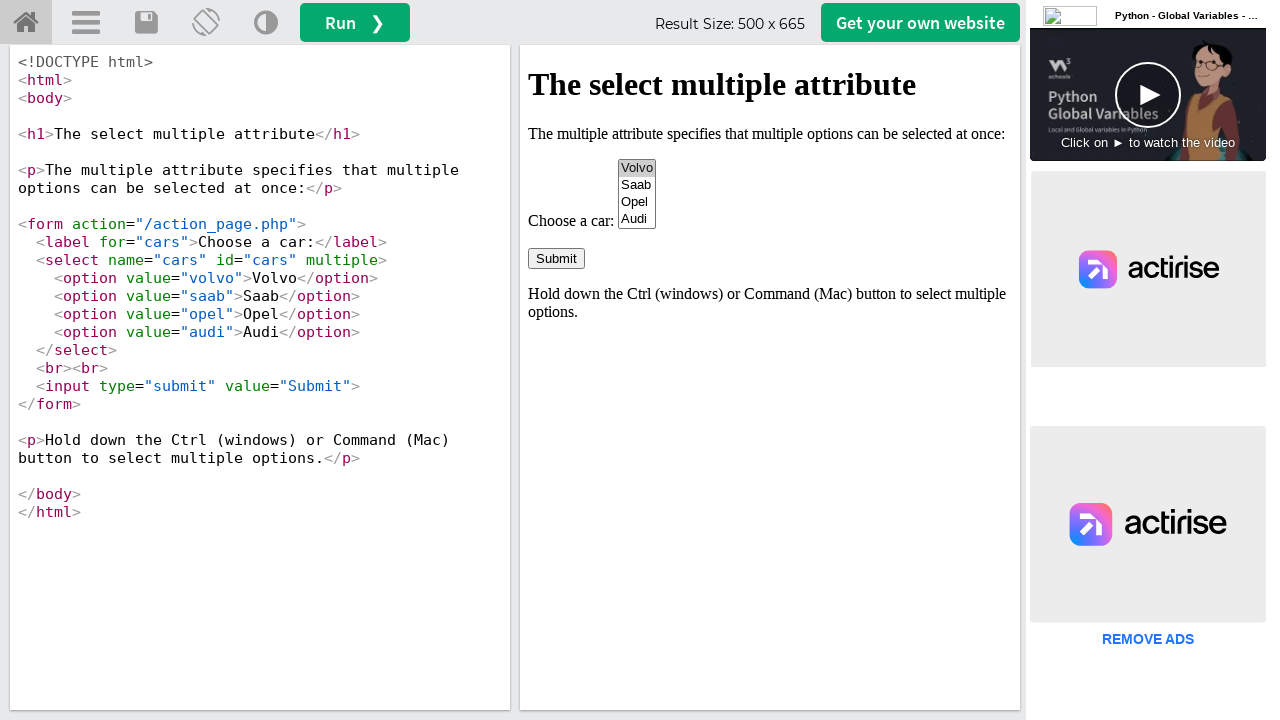

Selected 'opel' option from dropdown
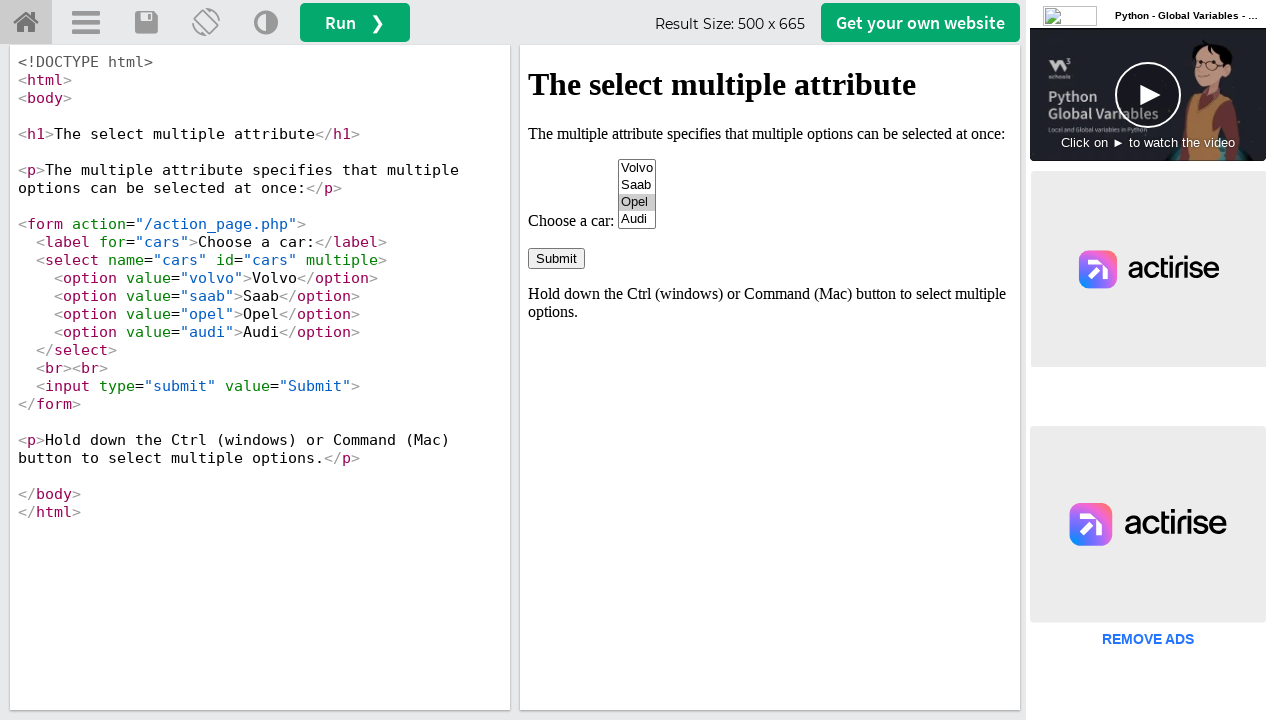

Selected option at index 3 from dropdown
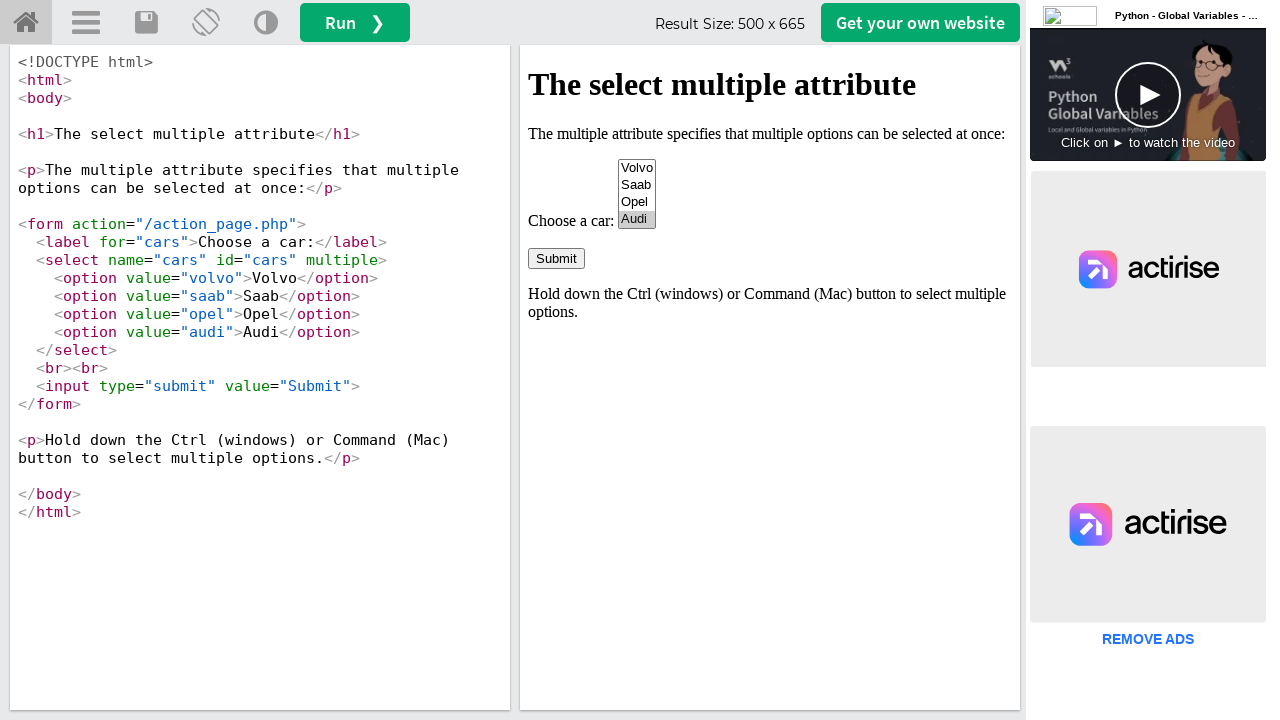

Deselected all options from dropdown
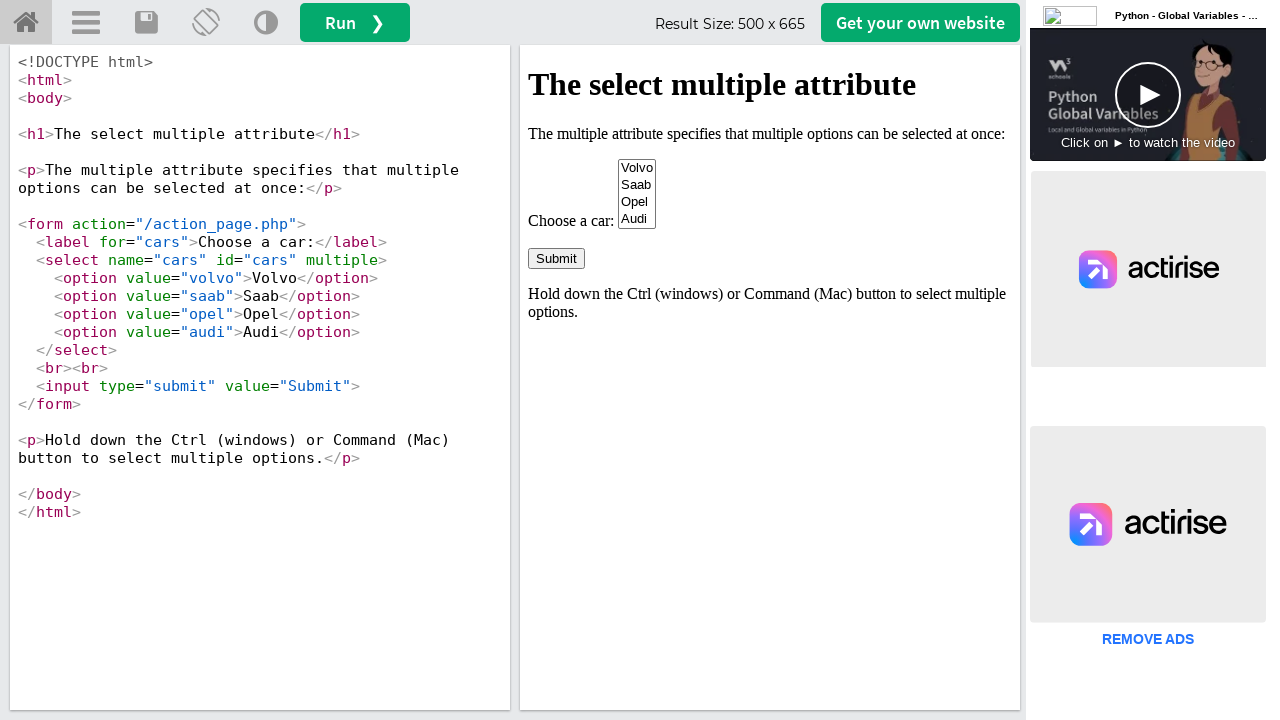

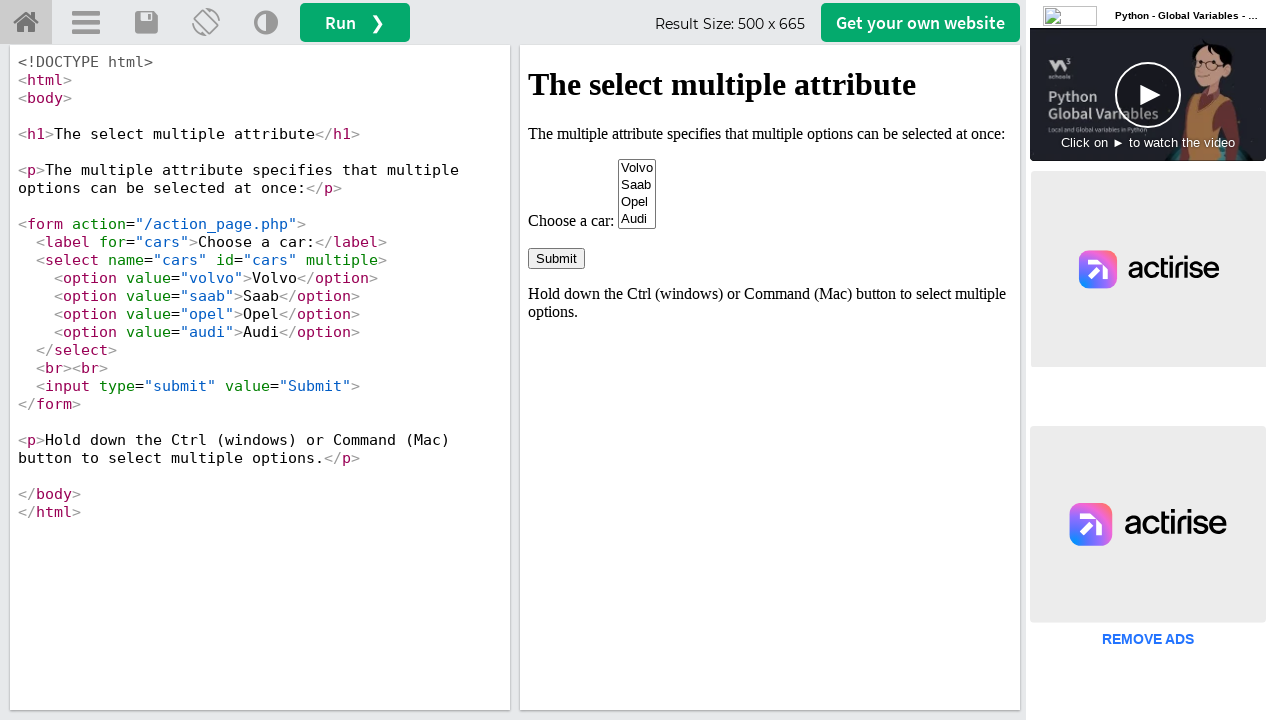